Tests prompt alert functionality by clicking a button to trigger a prompt, entering text, and accepting it

Starting URL: http://only-testing-blog.blogspot.com/

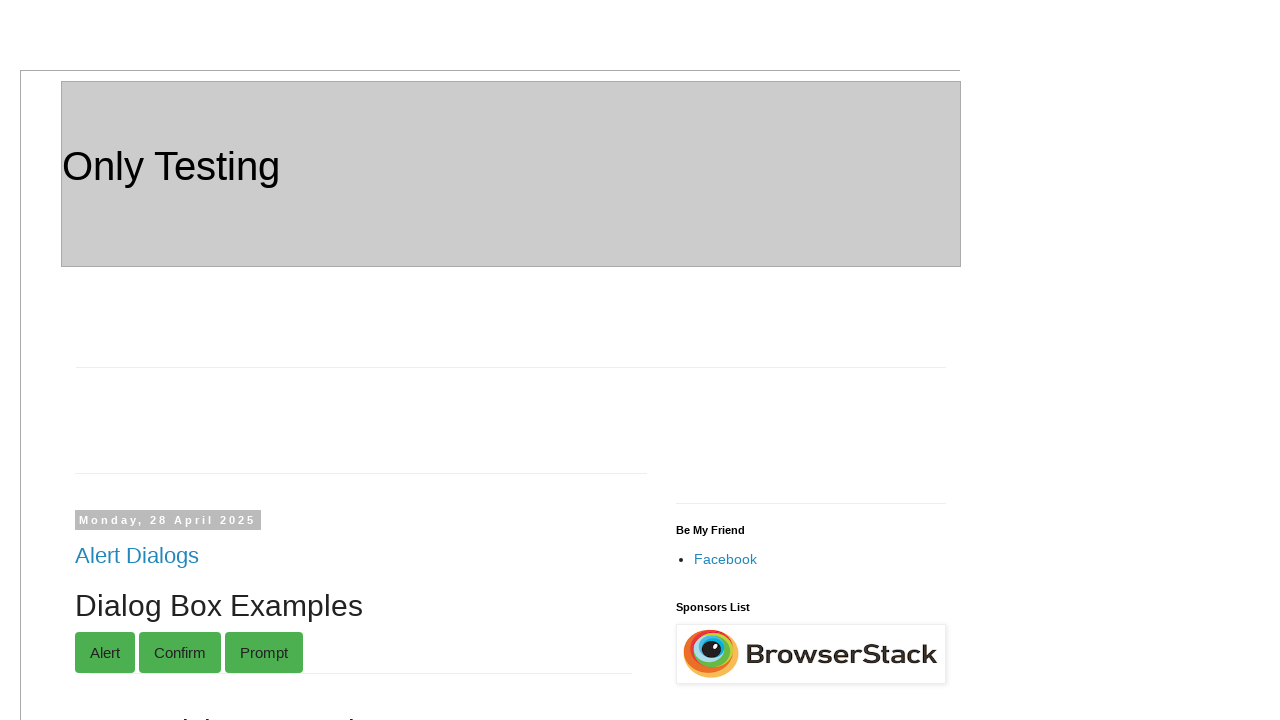

Clicked 'Show Me Prompt' button to trigger prompt alert at (262, 360) on xpath=//button[contains(text(),'Show Me Prompt')]
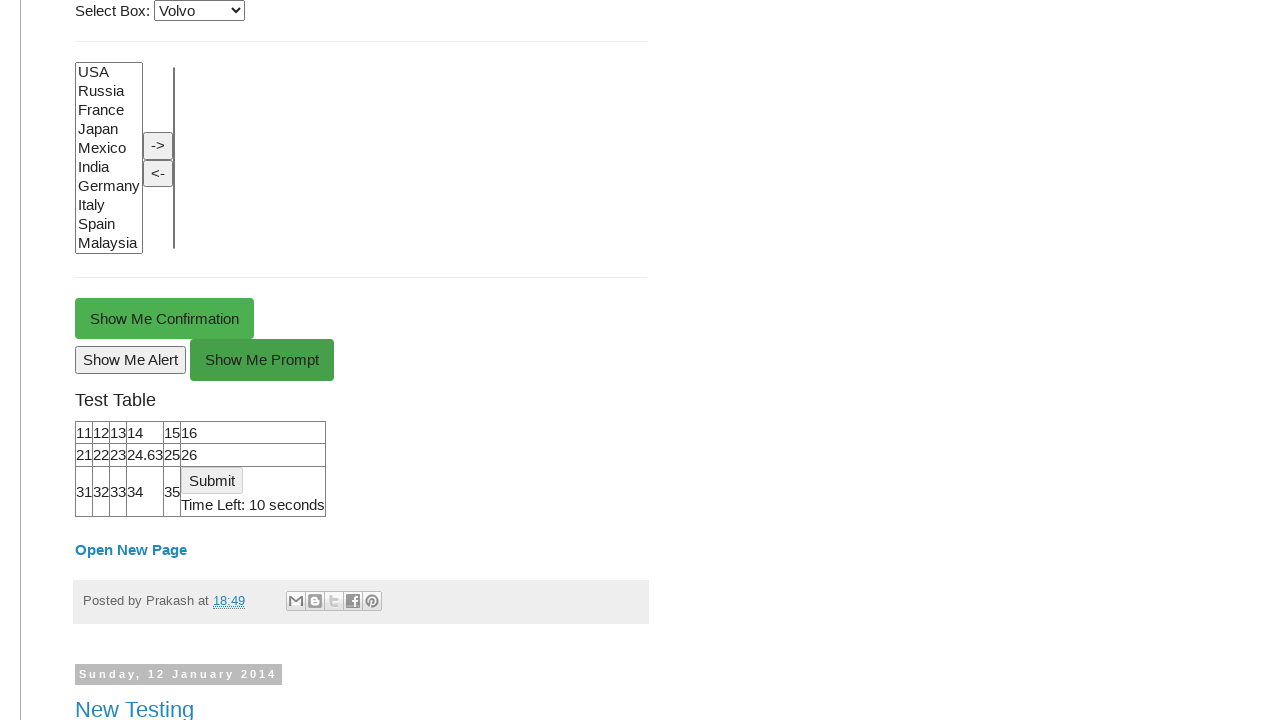

Set up dialog handler to accept prompt with text 'Anush'
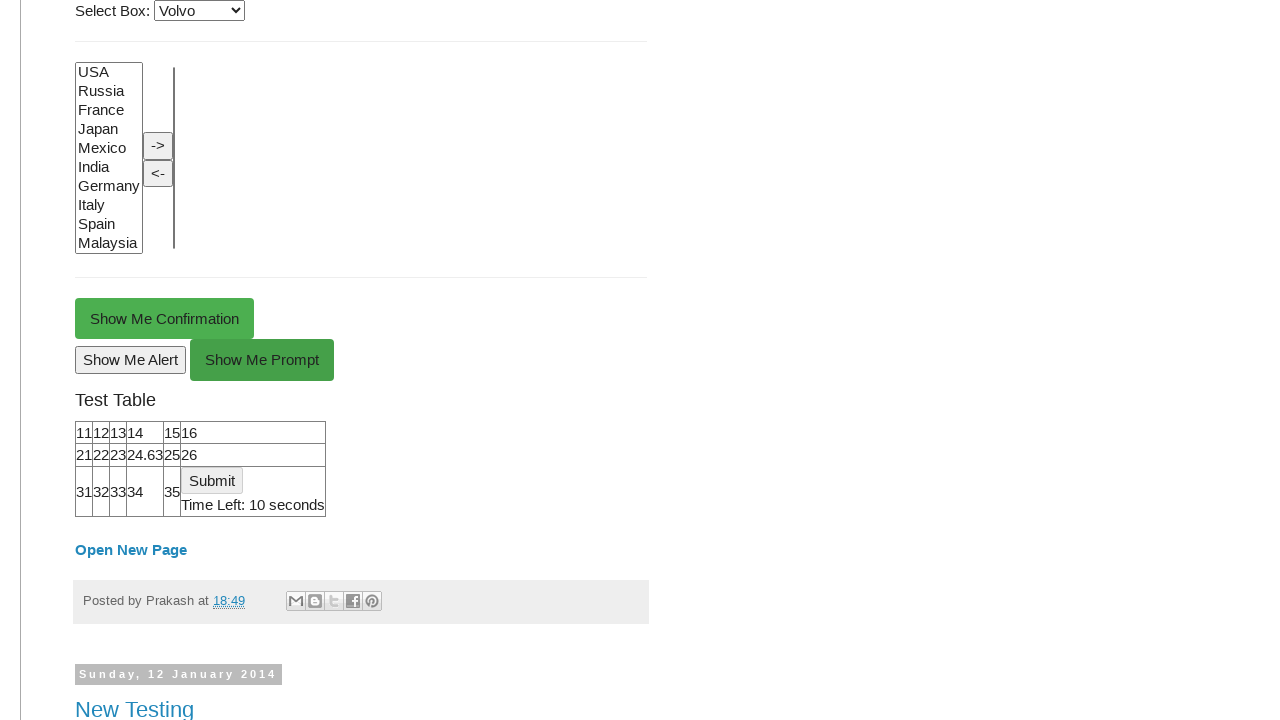

Re-clicked 'Show Me Prompt' button to trigger prompt dialog with handler active at (262, 360) on xpath=//button[contains(text(),'Show Me Prompt')]
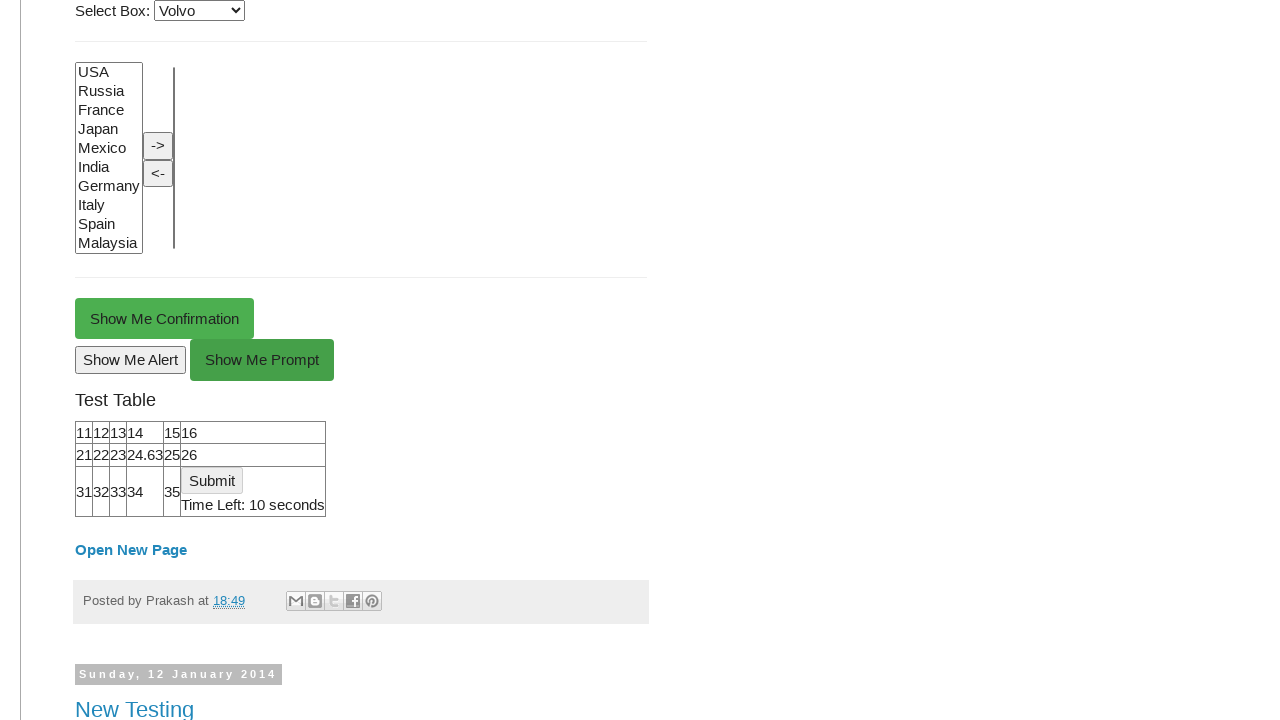

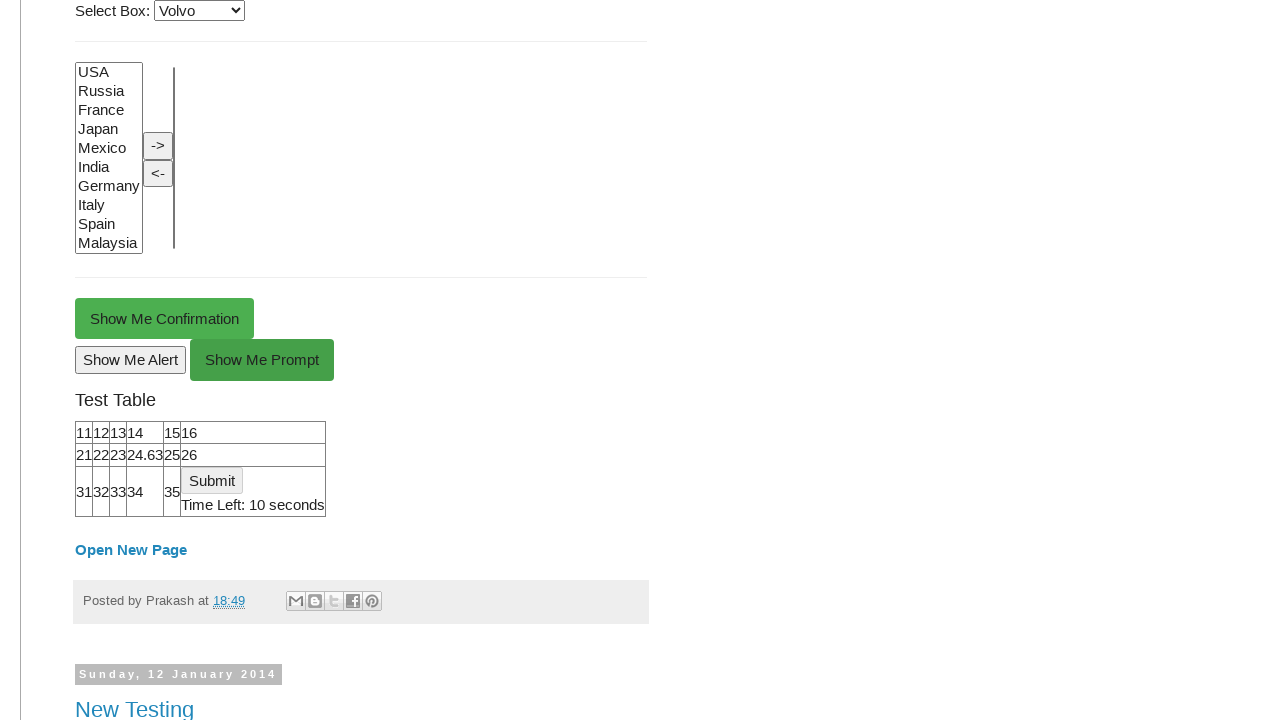